Tests dropdown menu functionality by selecting options using index, value, and visible text methods, then verifies all dropdown options and validates the dropdown size.

Starting URL: https://the-internet.herokuapp.com/dropdown

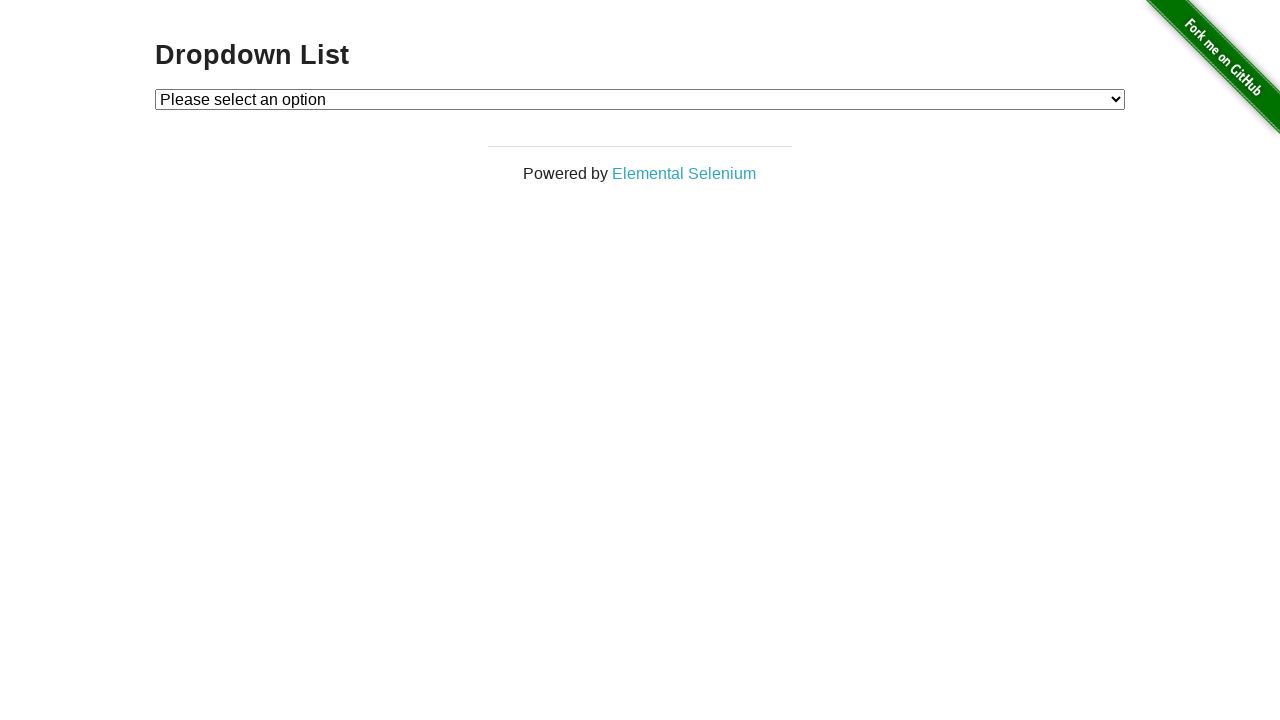

Navigated to dropdown menu test page
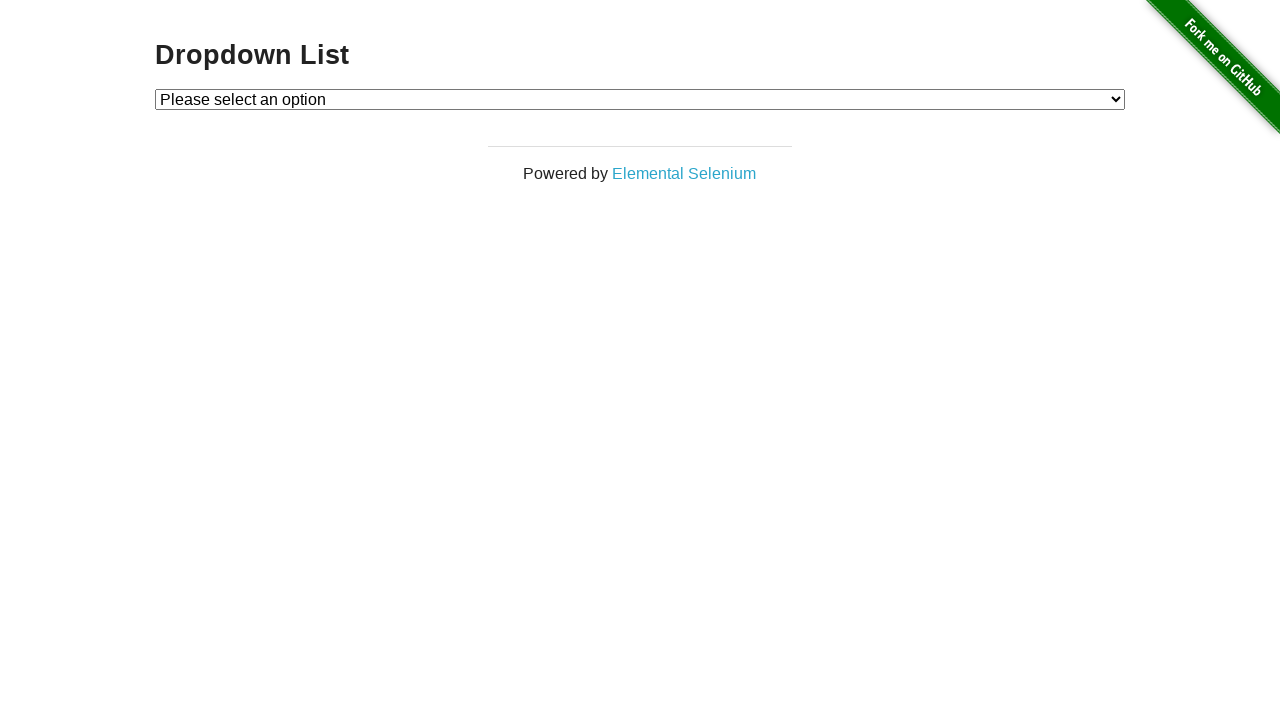

Selected Option 1 using index method on #dropdown
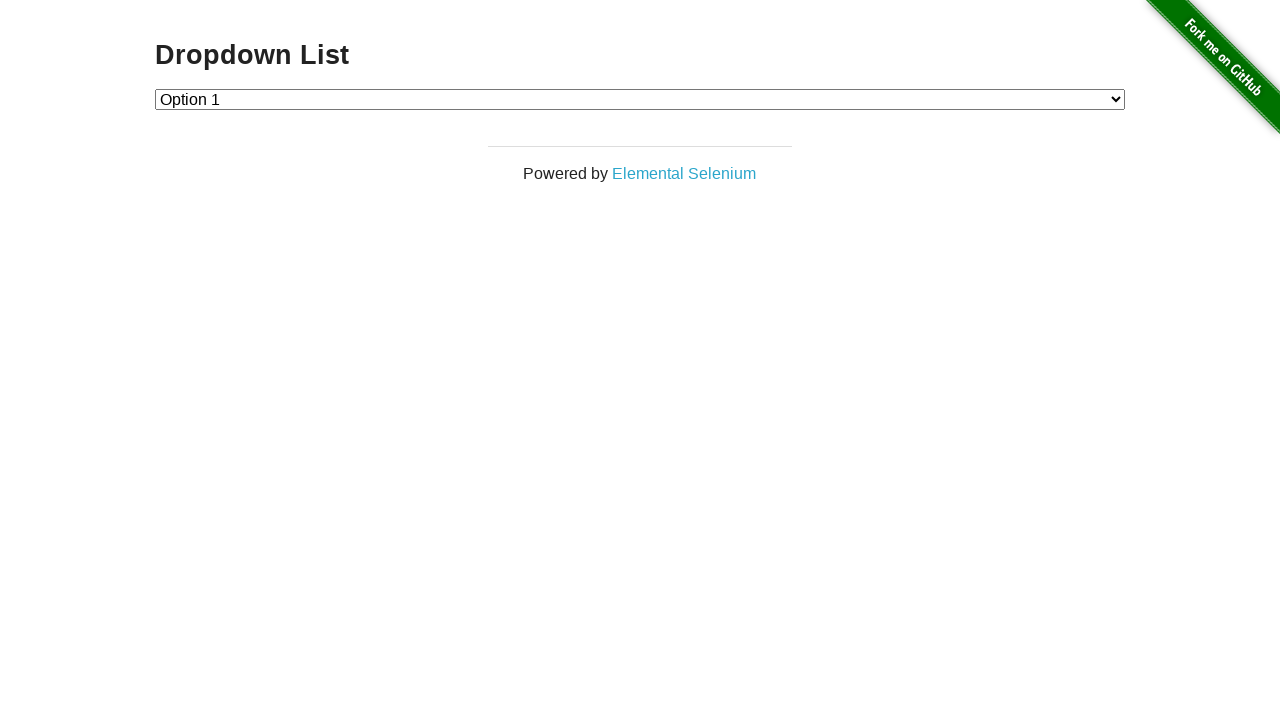

Verified Option 1 is selected: Option 1
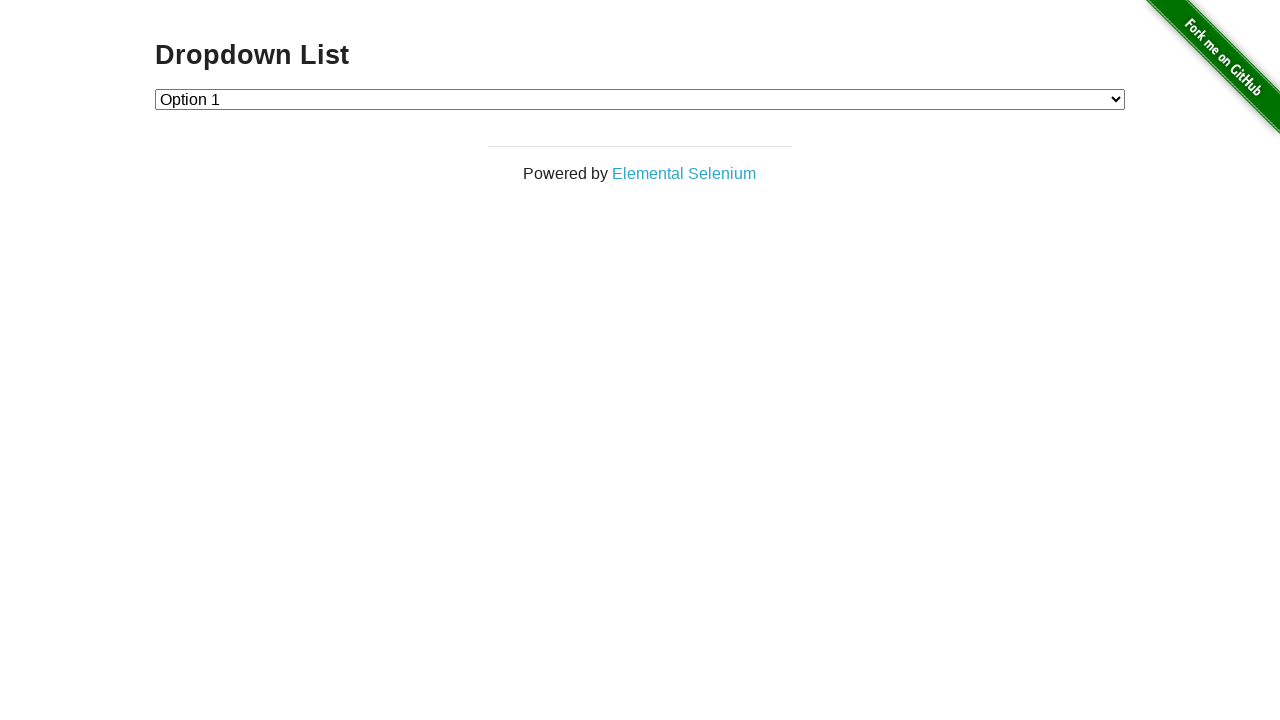

Selected Option 2 using value method on #dropdown
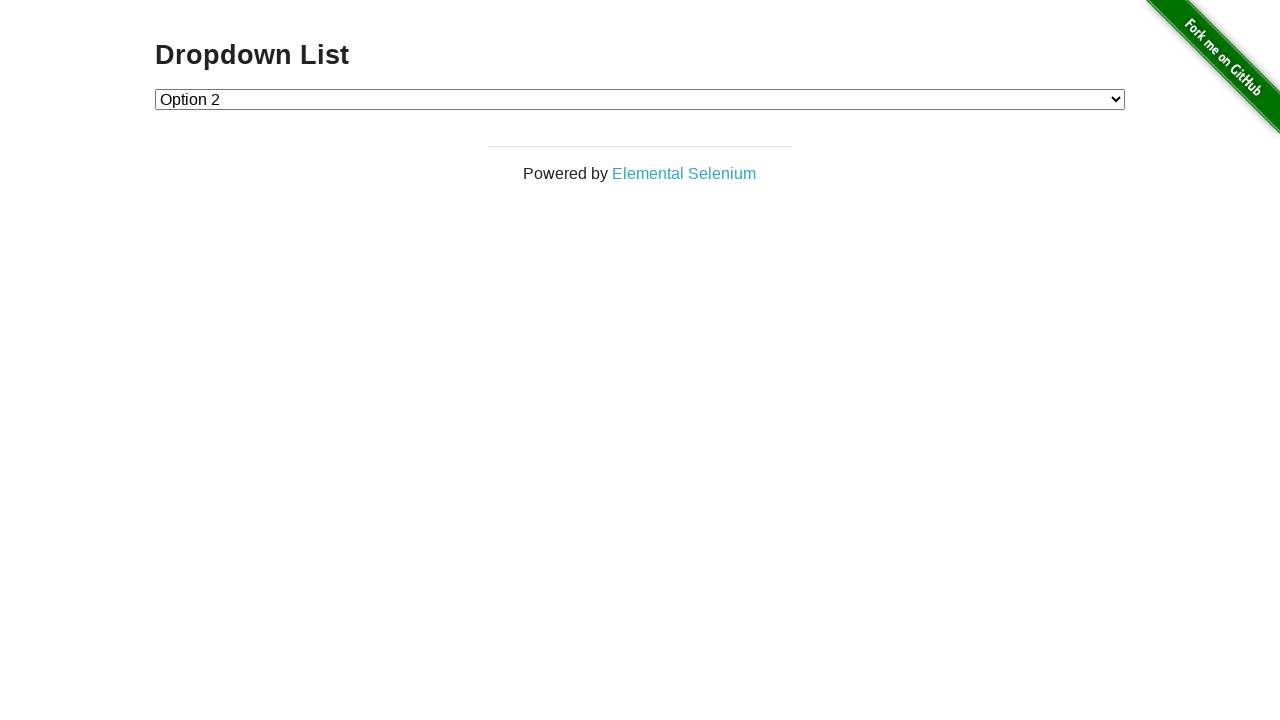

Verified Option 2 is selected: Option 2
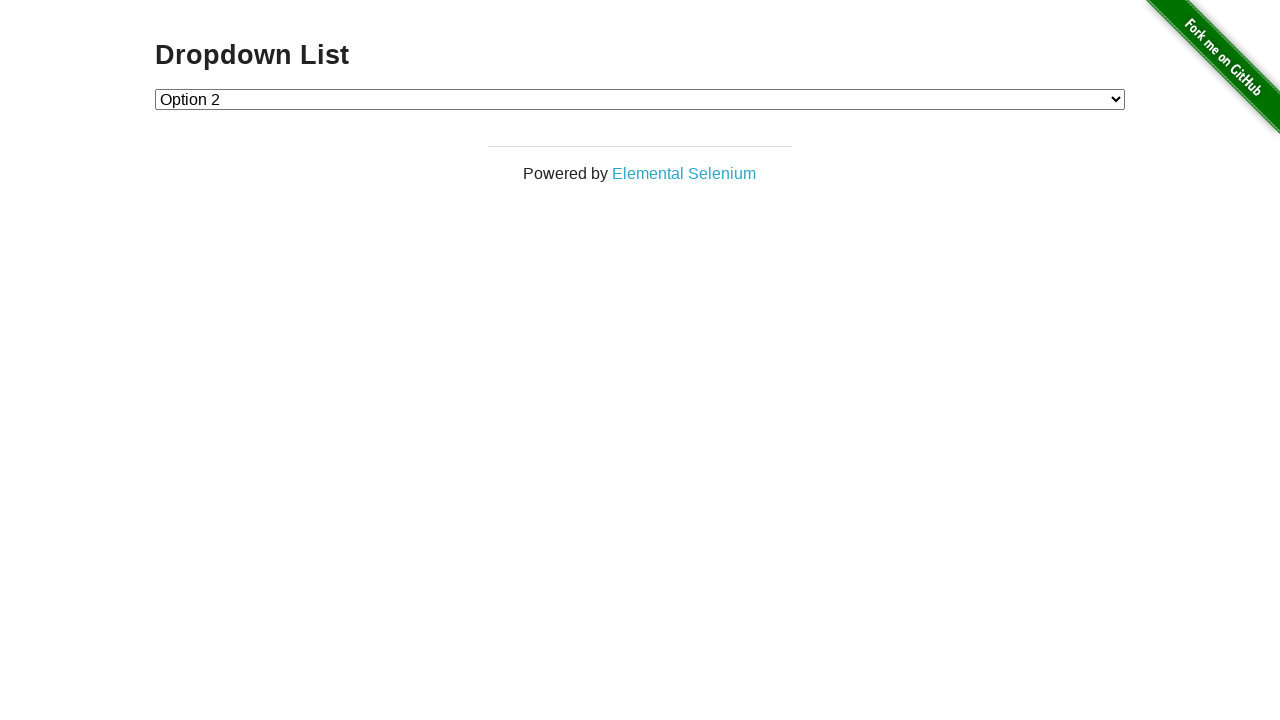

Selected Option 1 using visible text method on #dropdown
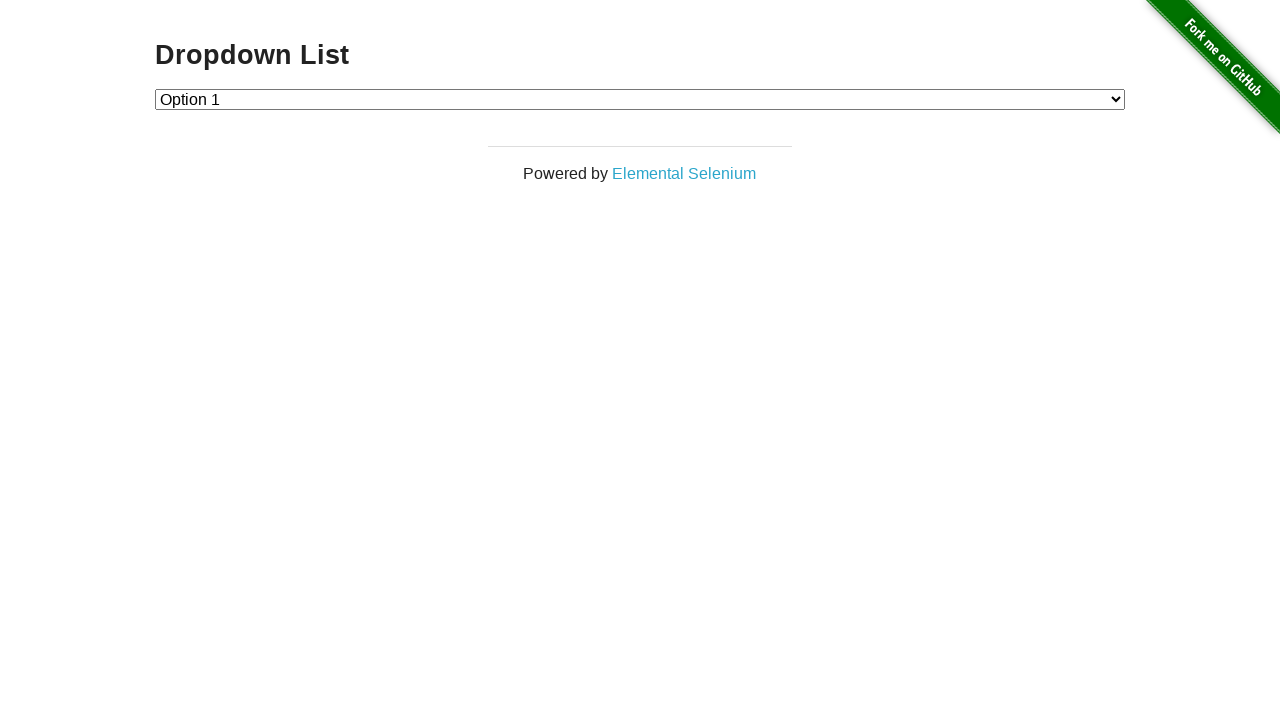

Verified Option 1 is selected by visible text: Option 1
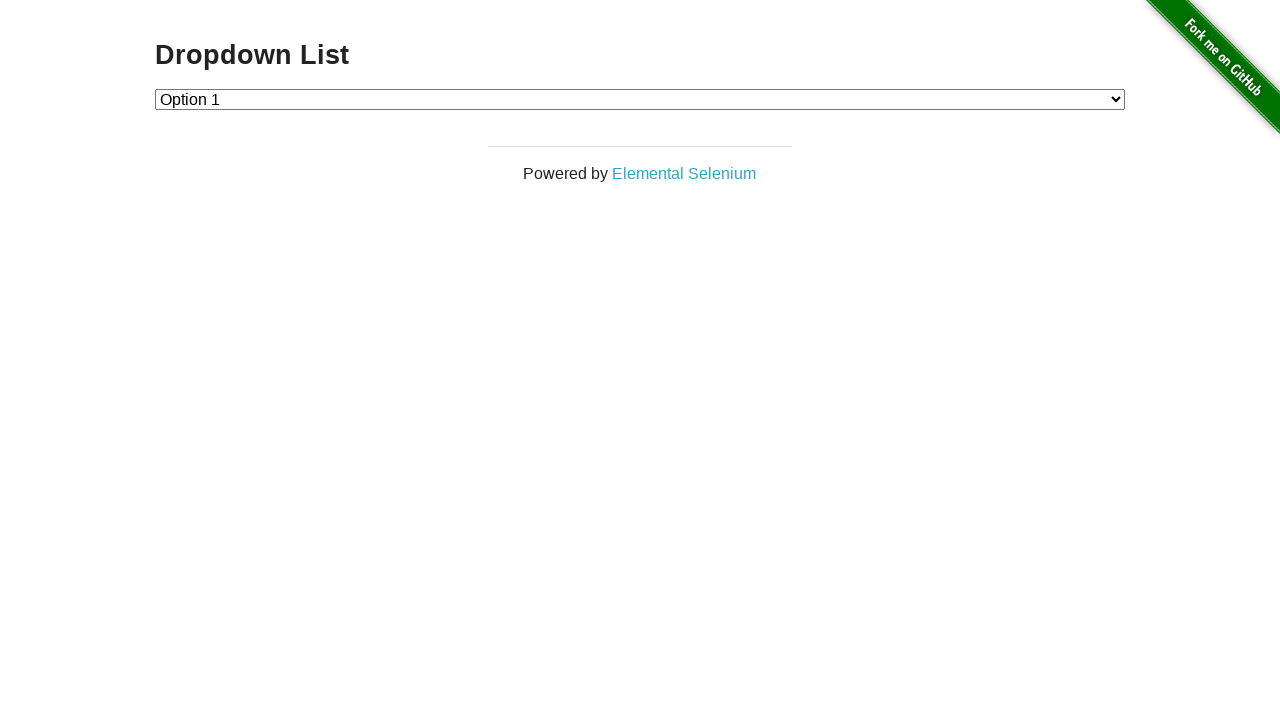

Retrieved all dropdown options
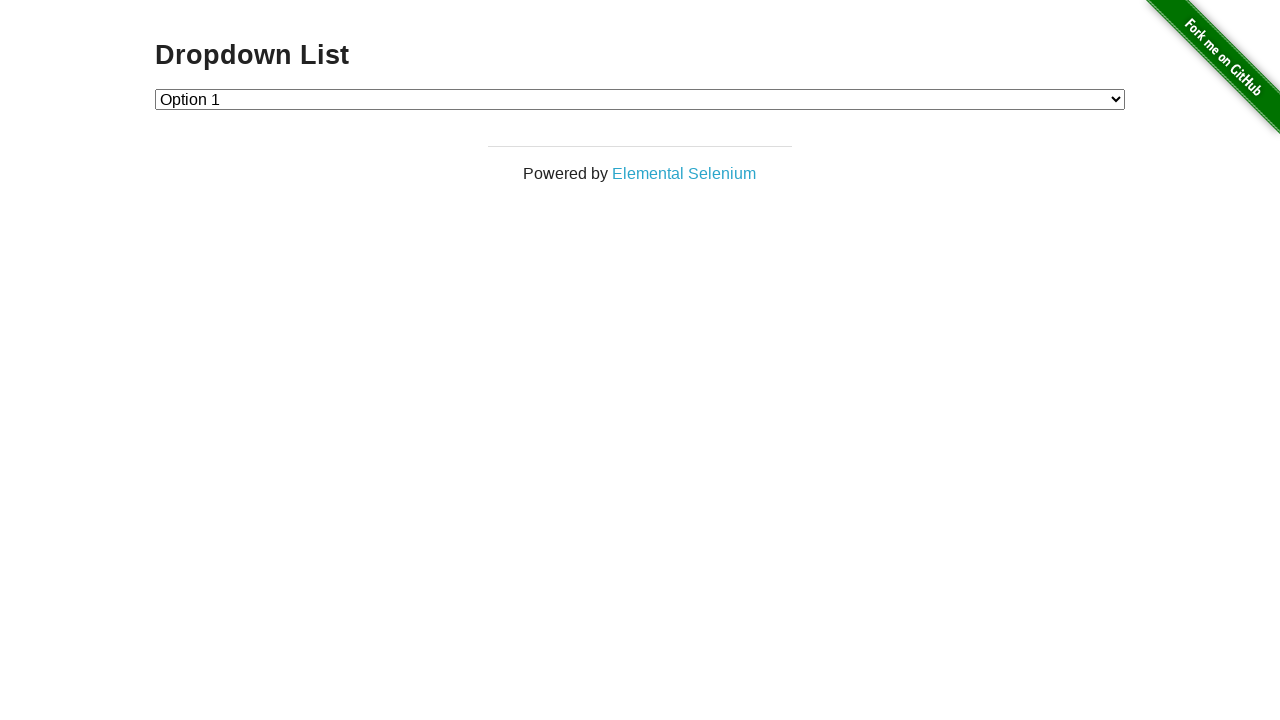

Verified dropdown contains 3 options
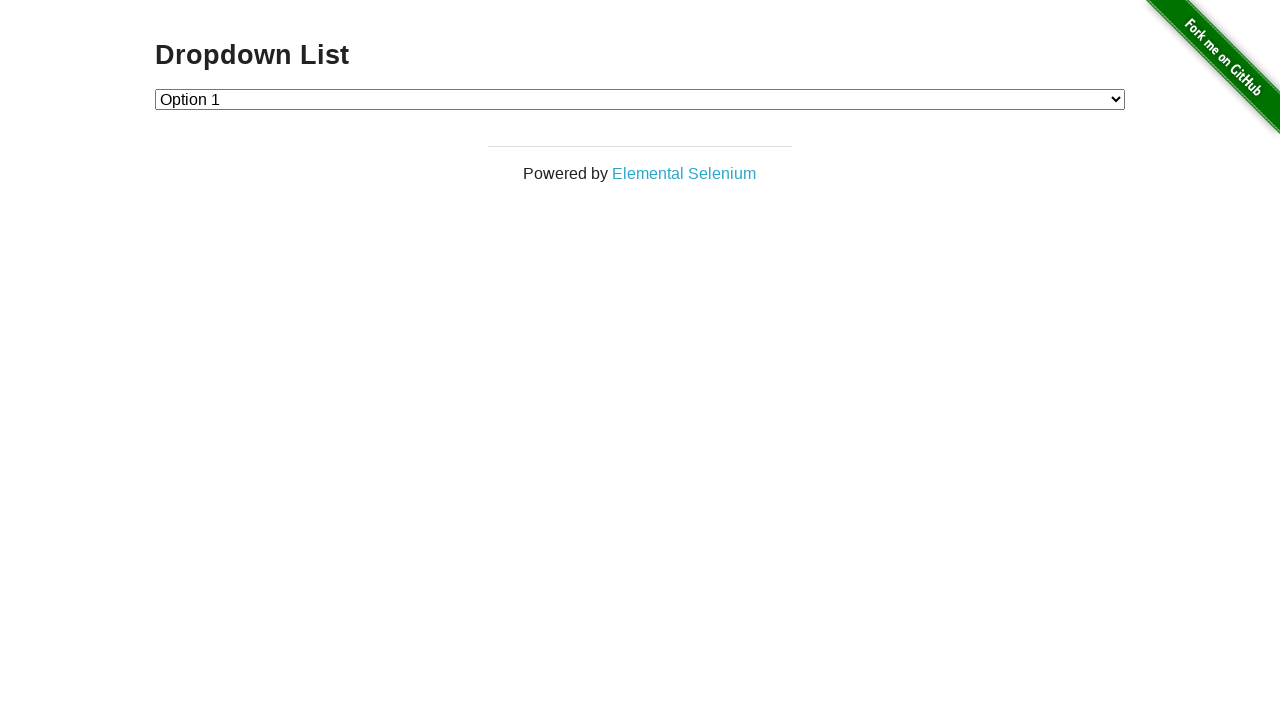

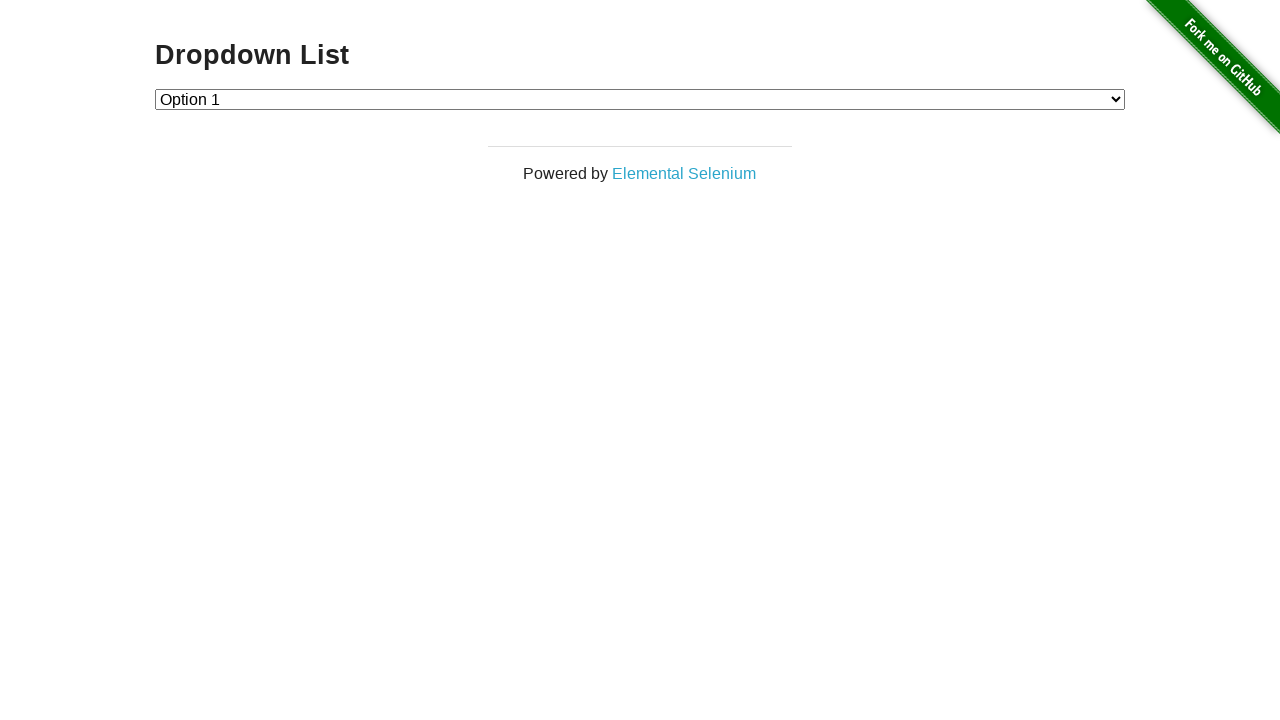